Tests window handling by opening a new window and switching between browser windows

Starting URL: https://demoqa.com/browser-windows

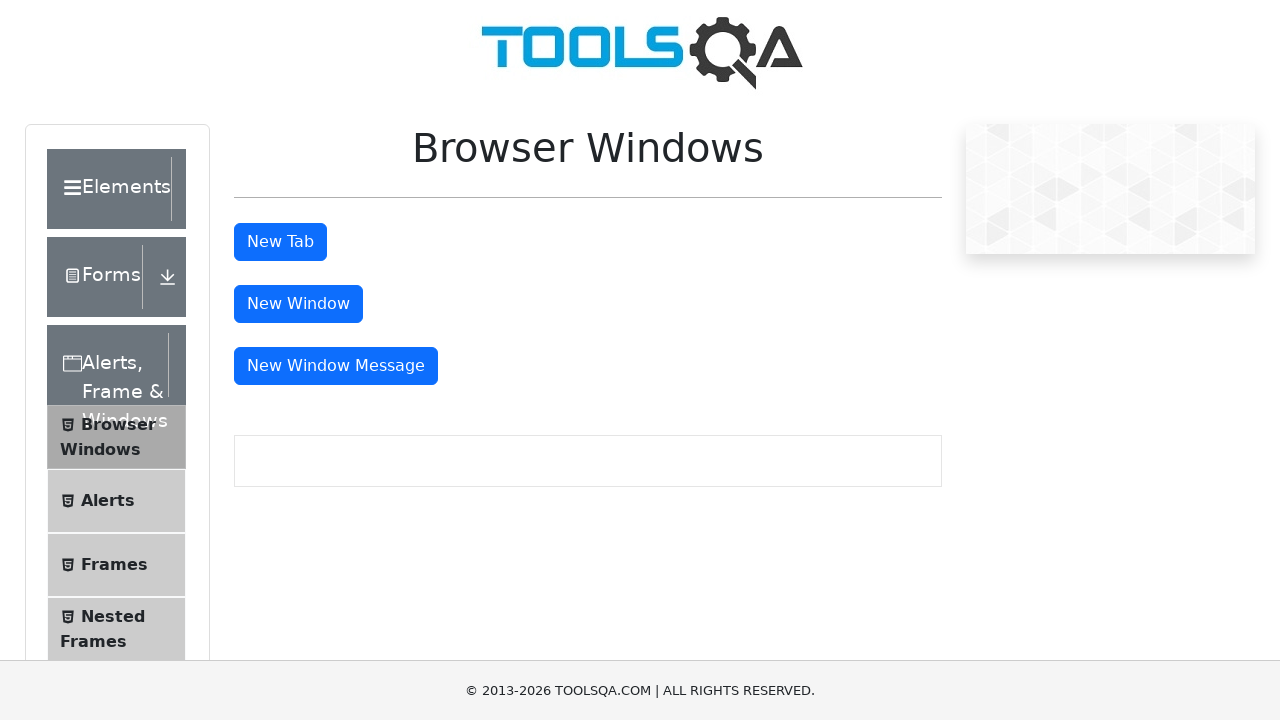

Clicked button to open new window at (298, 304) on #windowButton
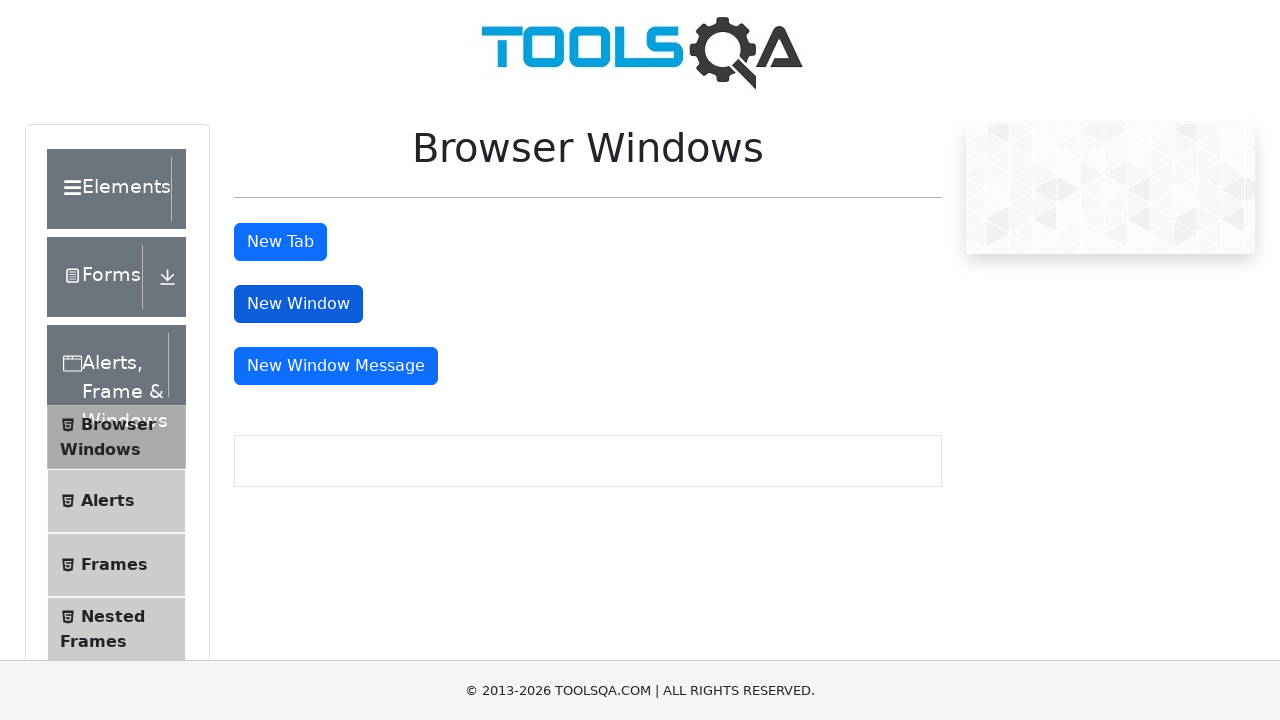

New window opened and captured
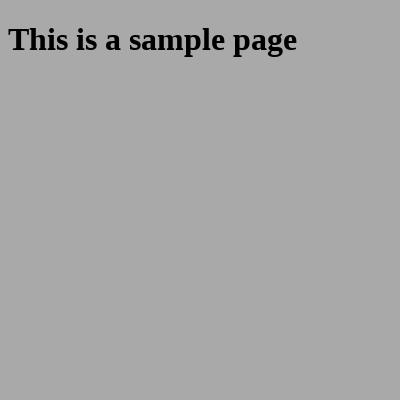

New window finished loading
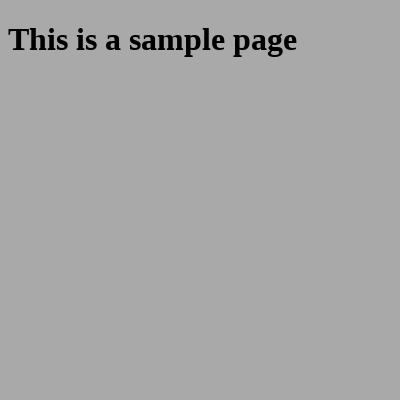

Captured original window URL: https://demoqa.com/browser-windows
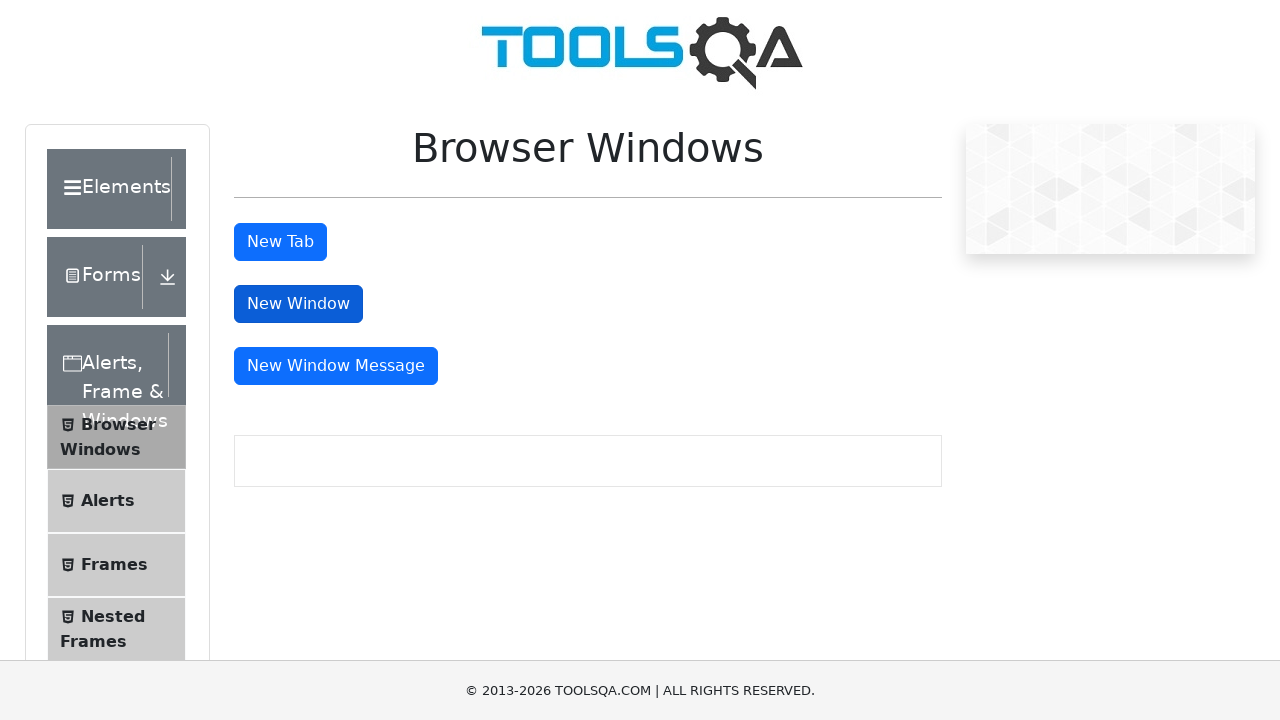

Captured new window URL: https://demoqa.com/sample
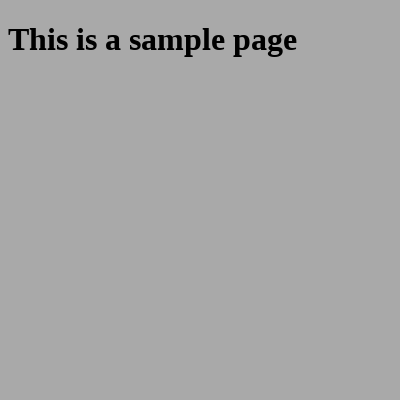

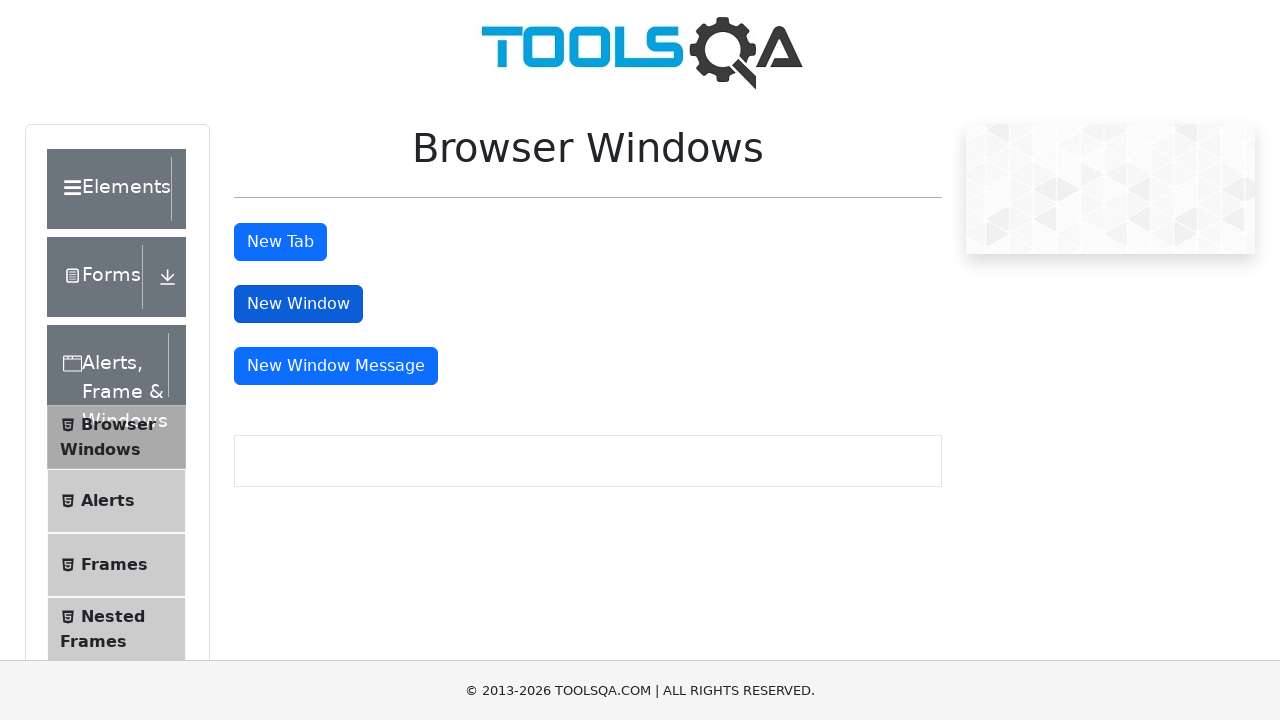